Tests filtering to display only completed todo items

Starting URL: https://demo.playwright.dev/todomvc

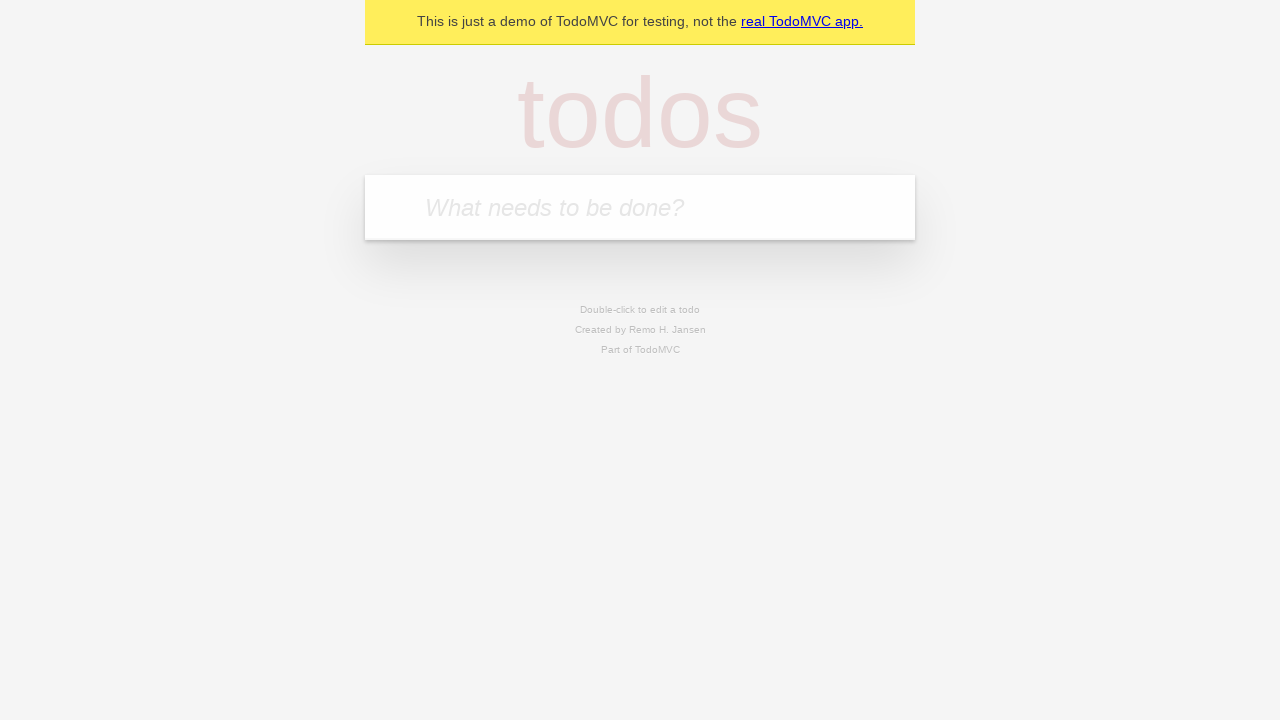

Filled todo input with 'buy some cheese' on internal:attr=[placeholder="What needs to be done?"i]
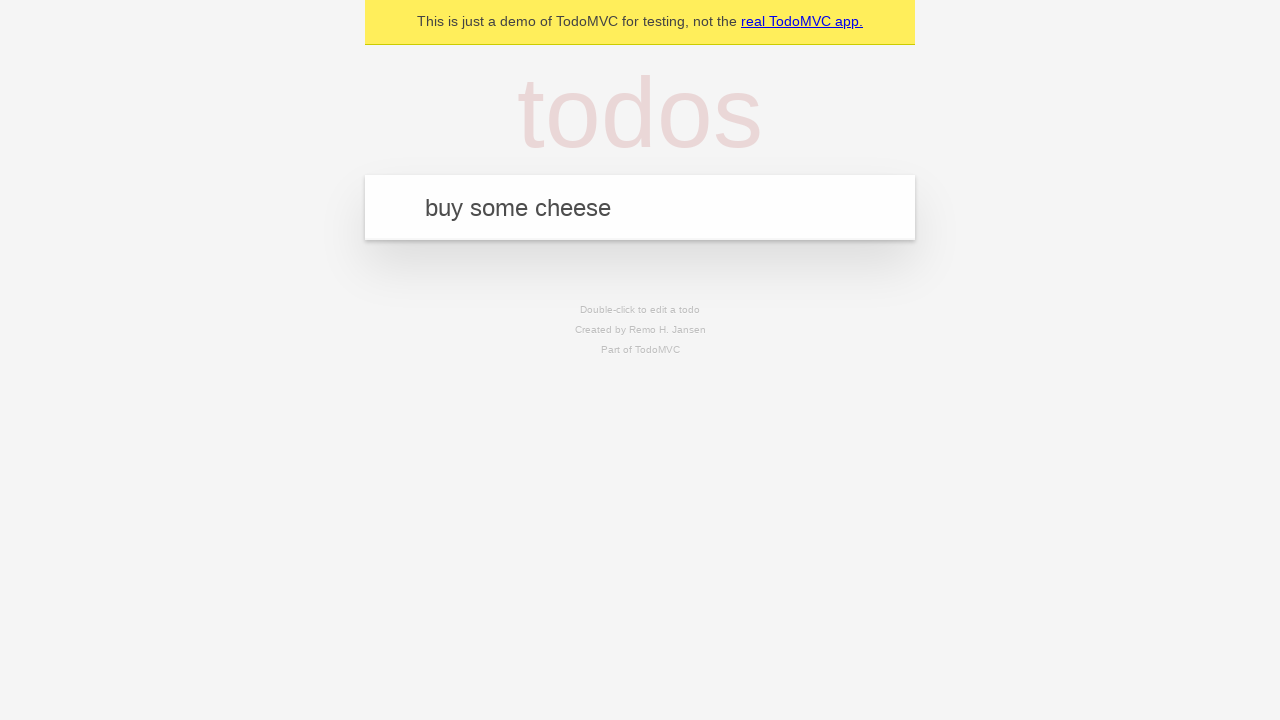

Pressed Enter to add 'buy some cheese' todo on internal:attr=[placeholder="What needs to be done?"i]
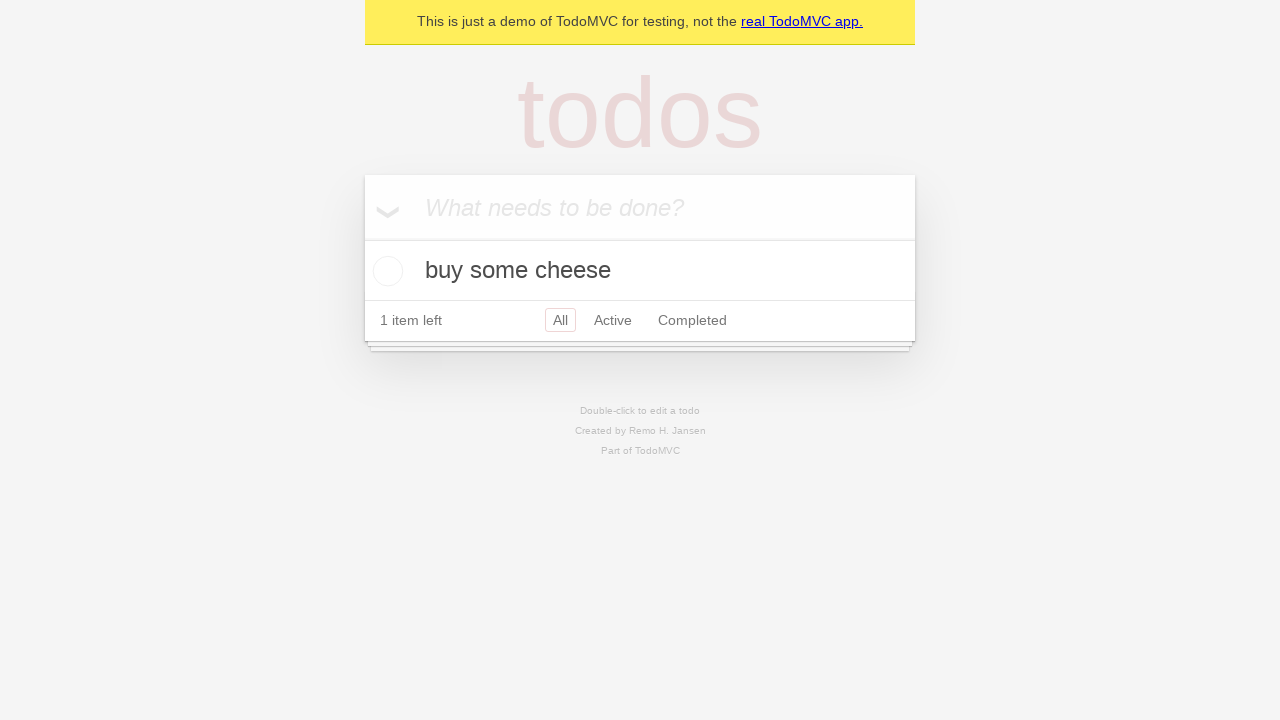

Filled todo input with 'feed the cat' on internal:attr=[placeholder="What needs to be done?"i]
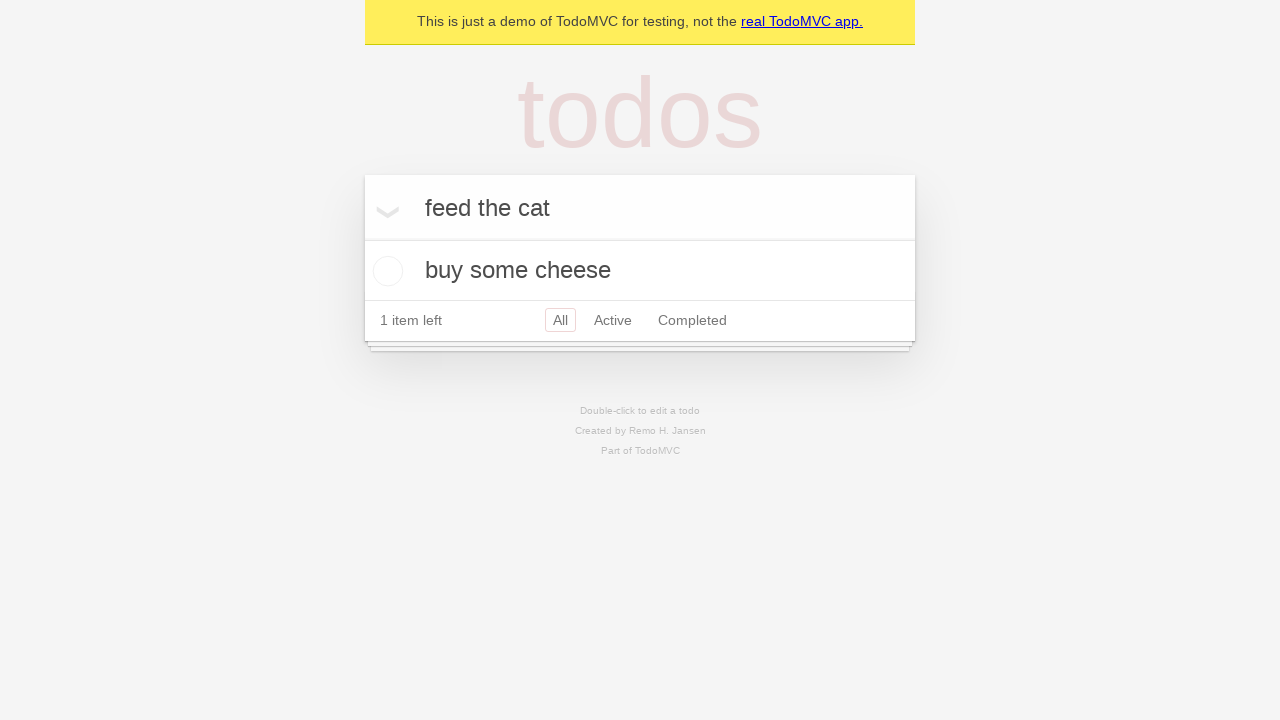

Pressed Enter to add 'feed the cat' todo on internal:attr=[placeholder="What needs to be done?"i]
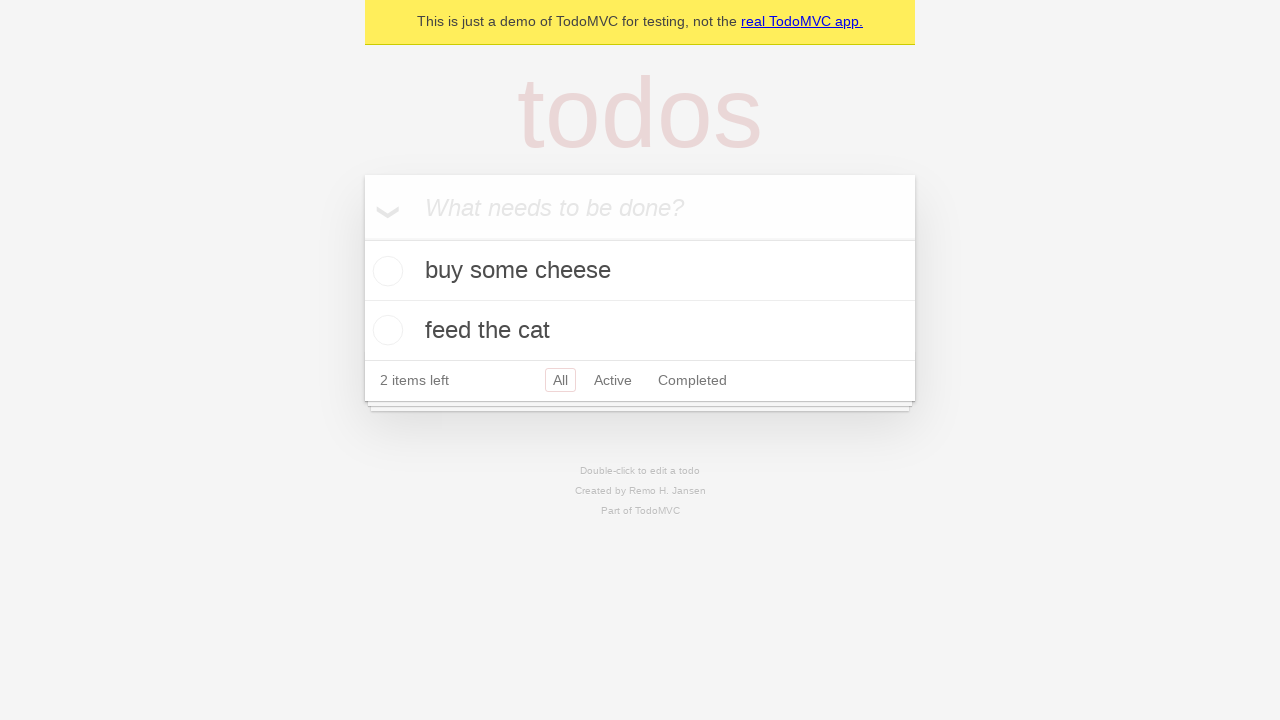

Filled todo input with 'book a doctors appointment' on internal:attr=[placeholder="What needs to be done?"i]
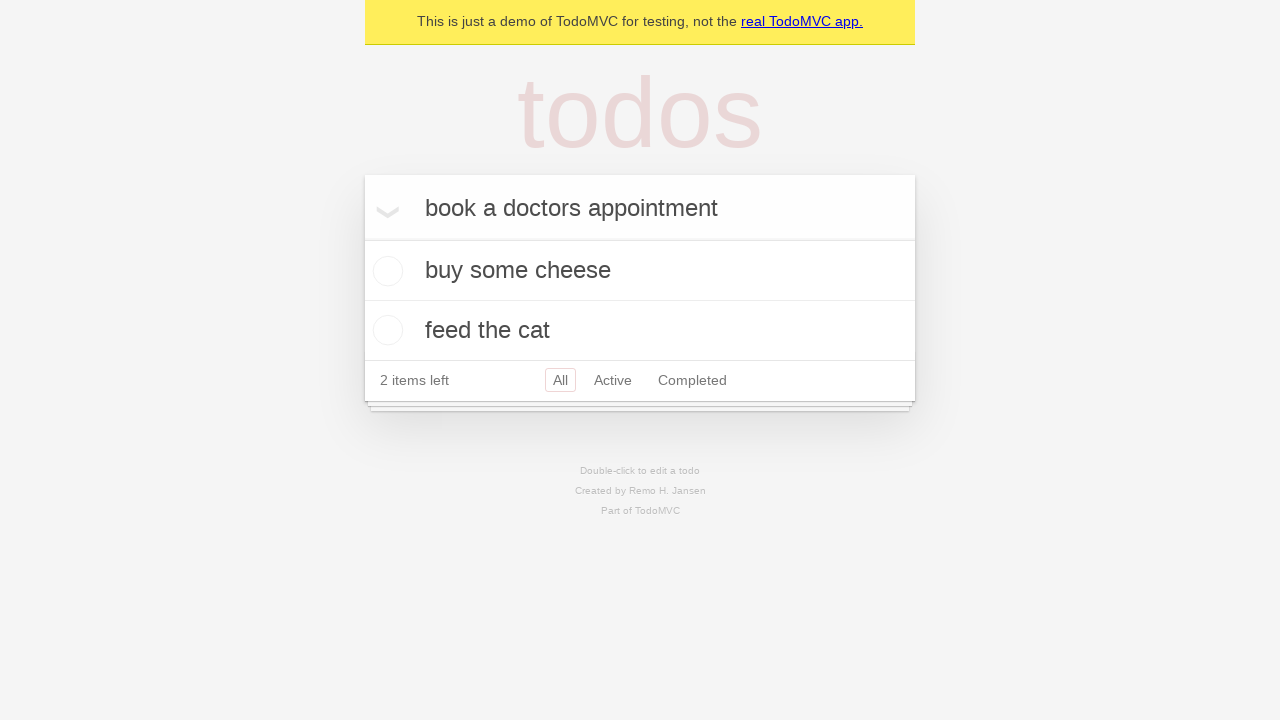

Pressed Enter to add 'book a doctors appointment' todo on internal:attr=[placeholder="What needs to be done?"i]
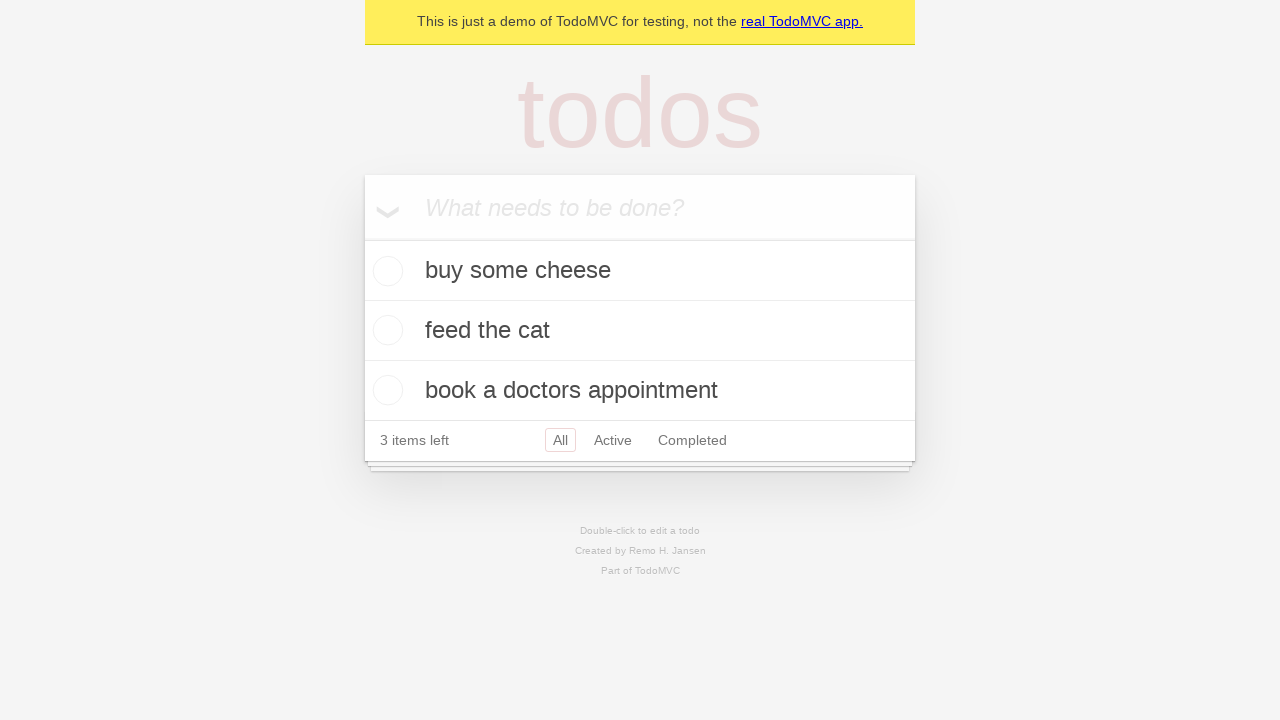

Checked the checkbox for the second todo item to mark it as completed at (385, 330) on internal:testid=[data-testid="todo-item"s] >> nth=1 >> internal:role=checkbox
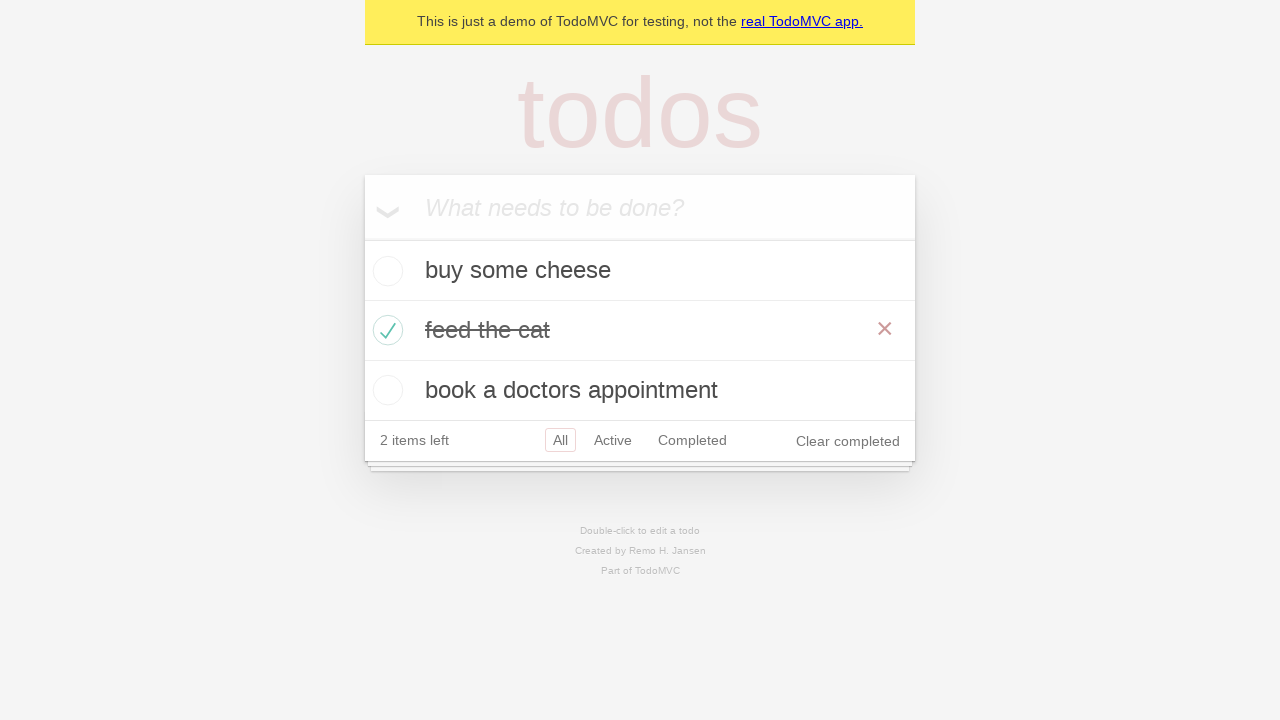

Clicked the 'Completed' filter link to display only completed items at (692, 440) on internal:role=link[name="Completed"i]
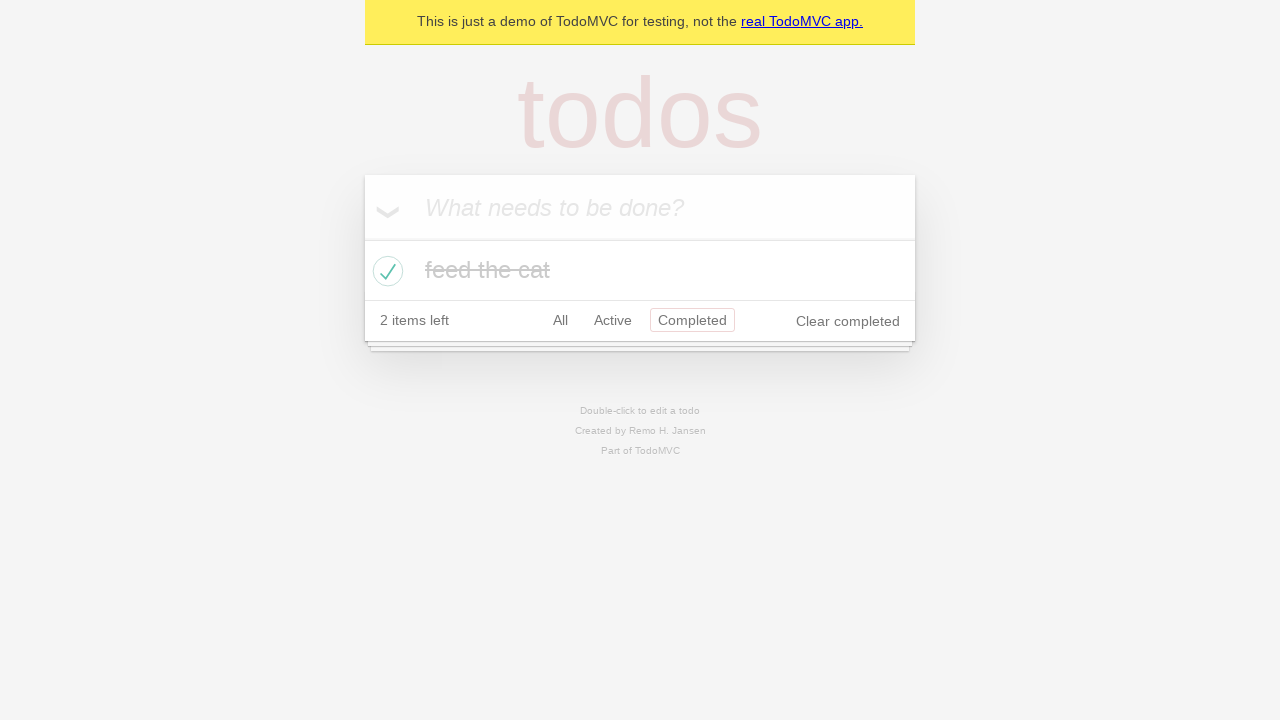

Verified that completed todo items are displayed after filtering
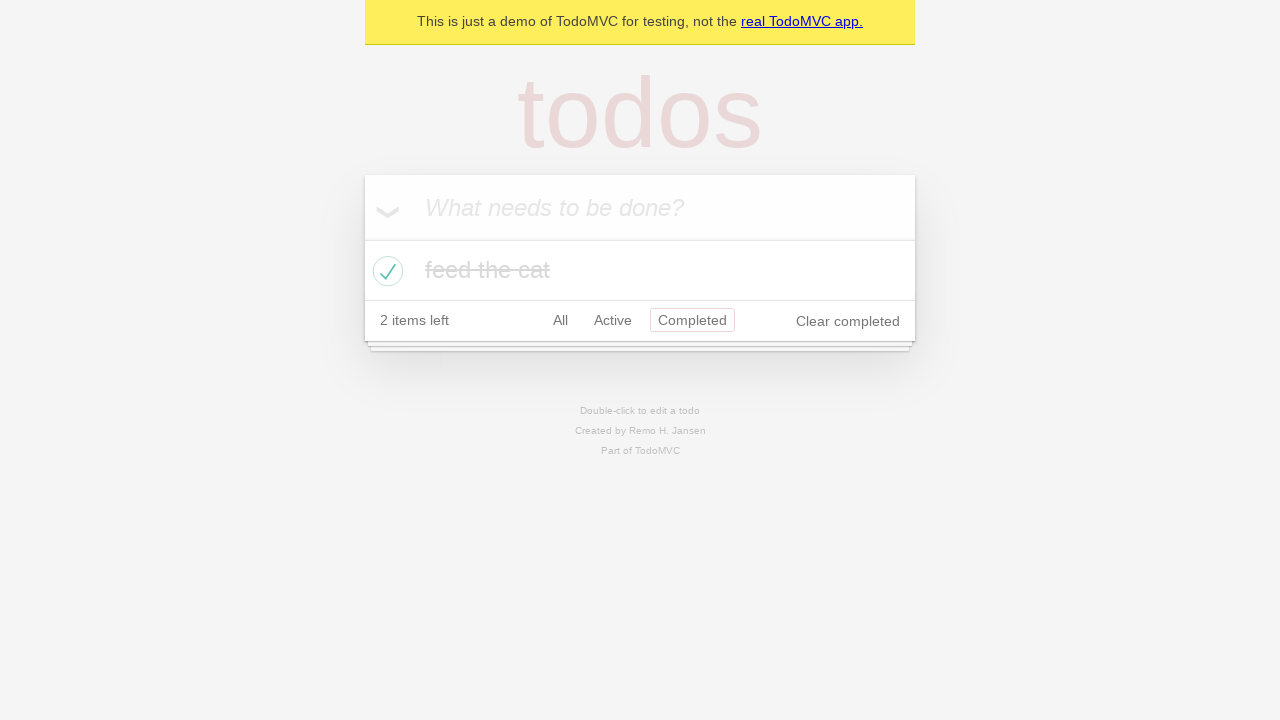

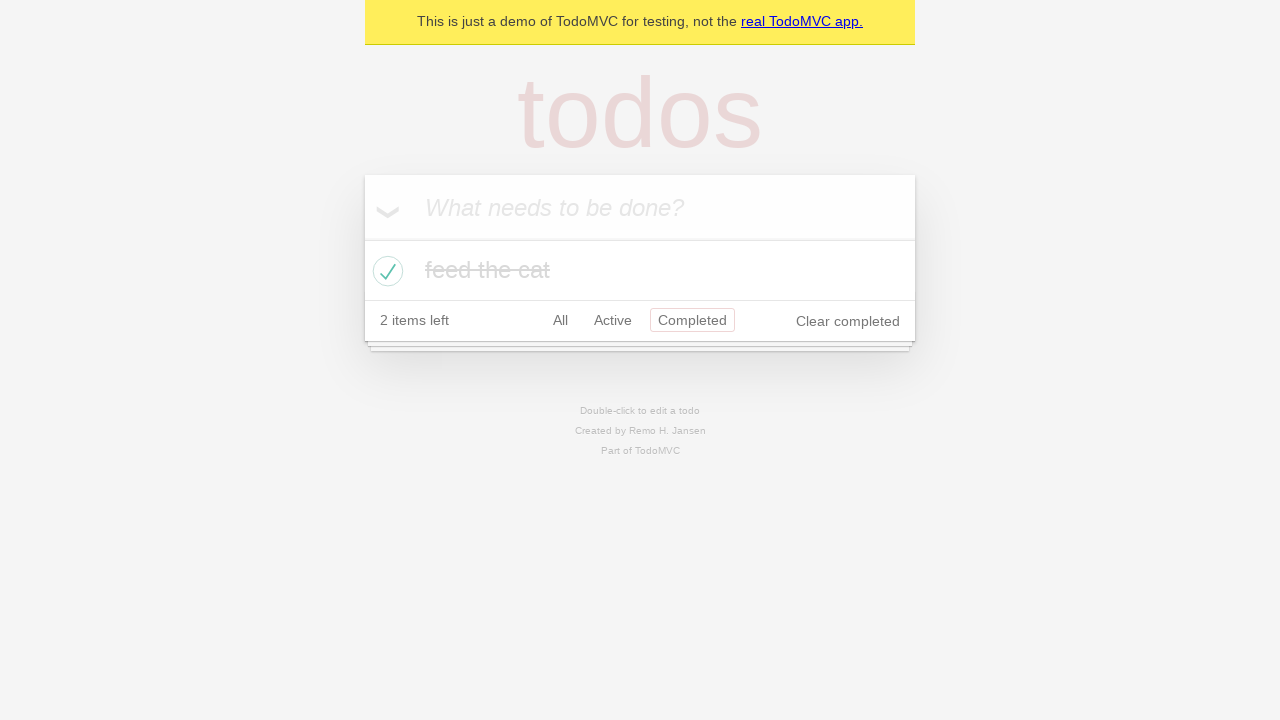